Tests drag and drop functionality by dragging column A to column B and verifying the headers swap positions

Starting URL: https://the-internet.herokuapp.com/drag_and_drop

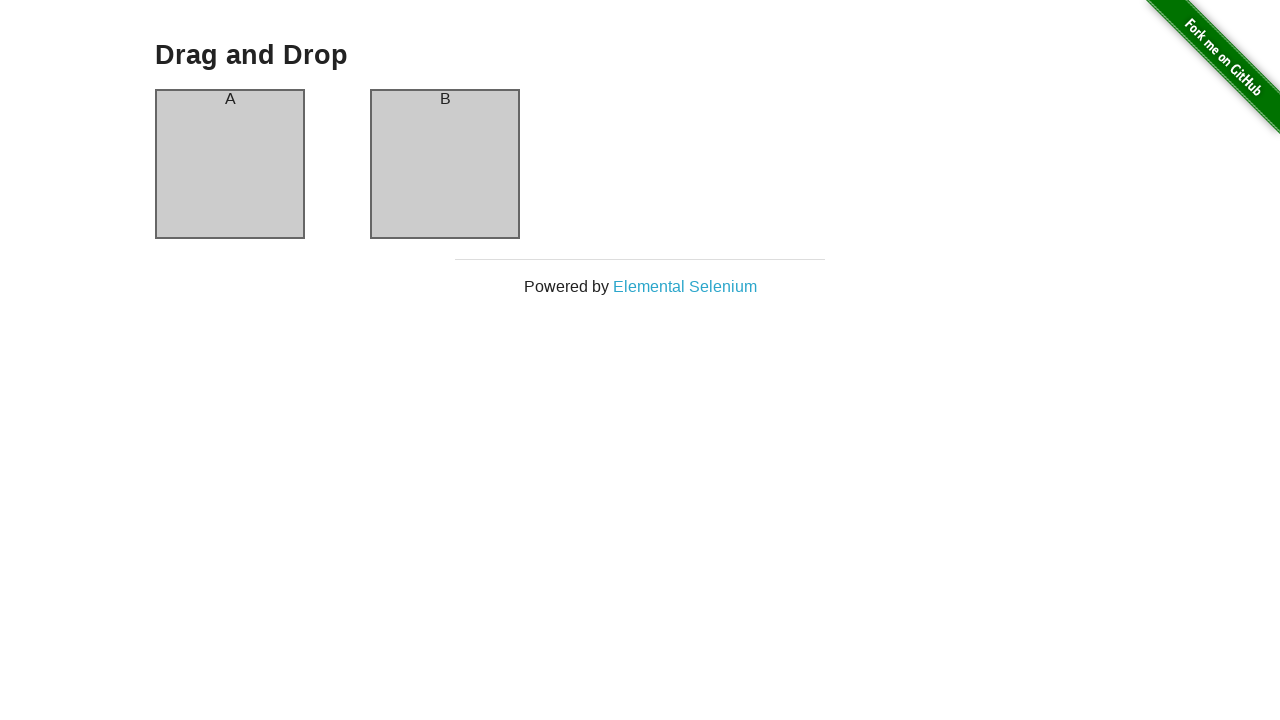

Waited for column A header to load
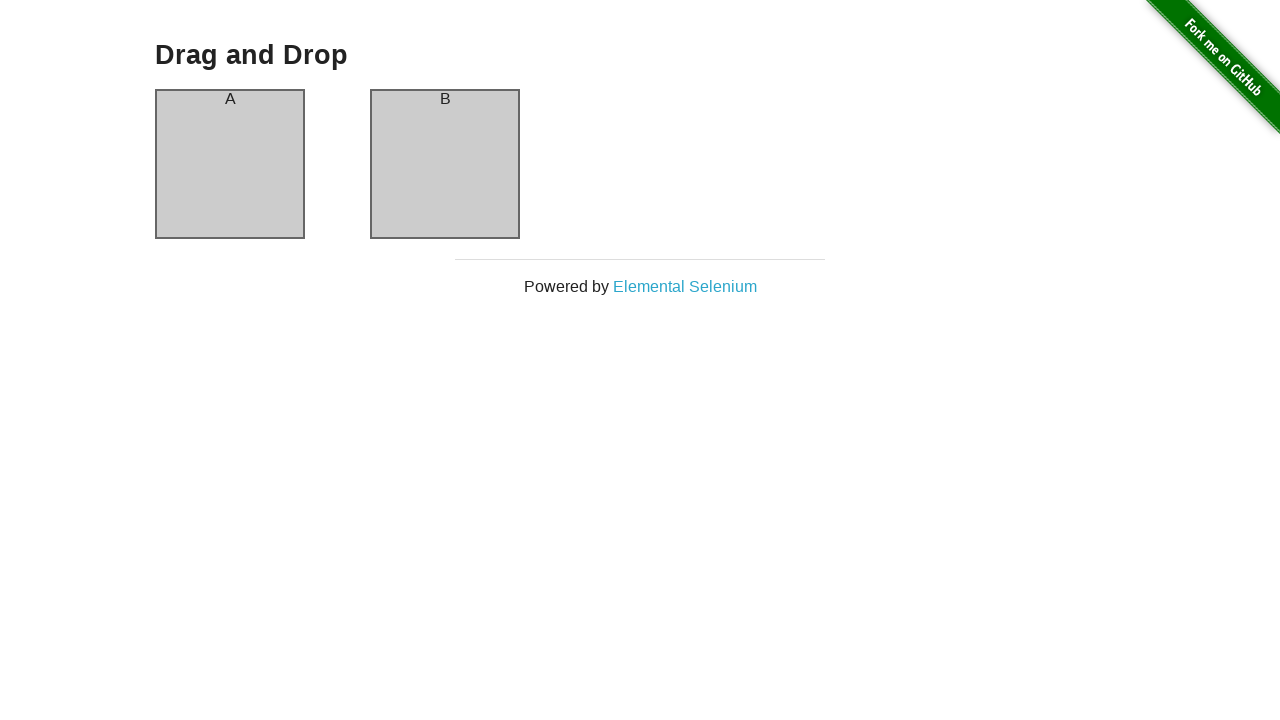

Waited for column B header to load
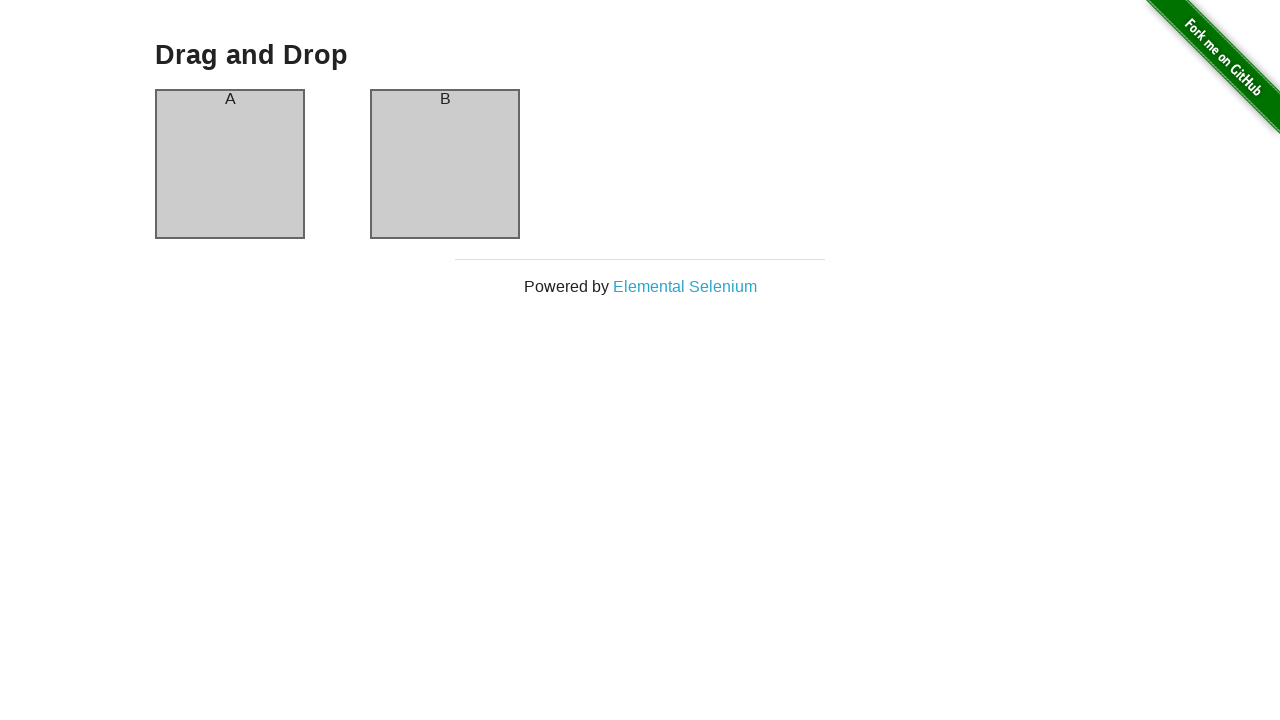

Dragged column A to column B at (445, 164)
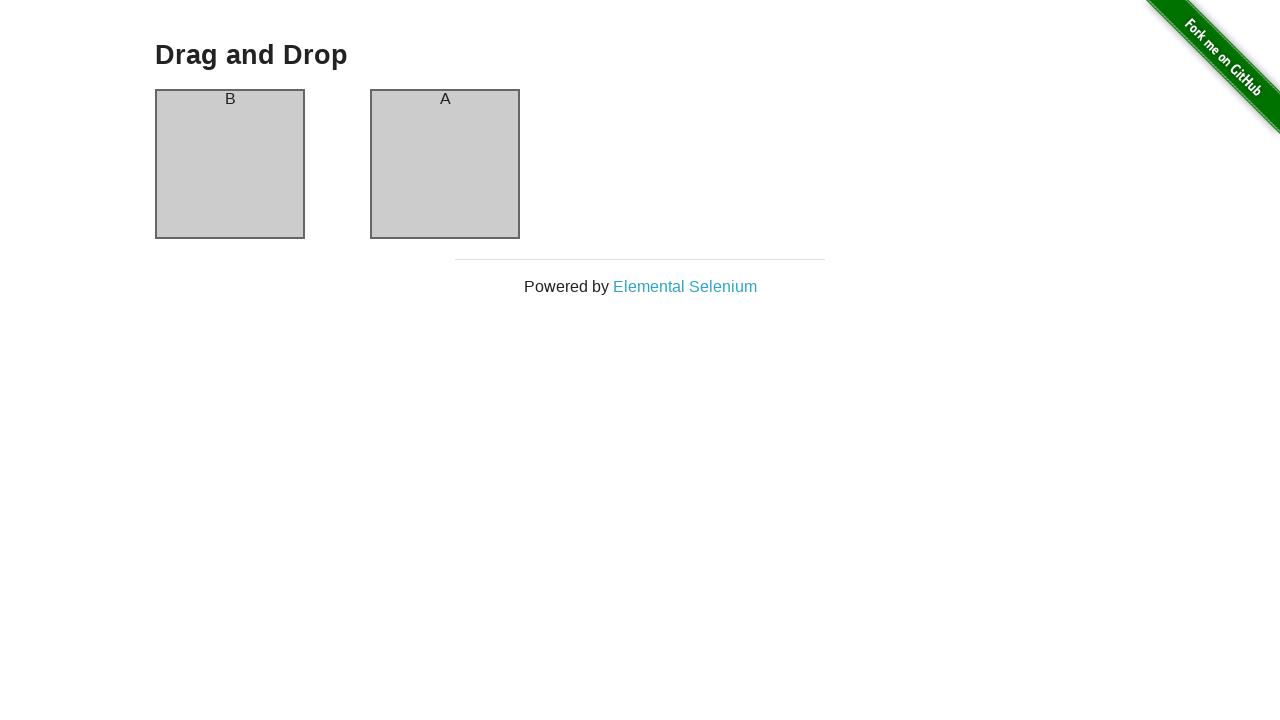

Verified column A now contains header 'B'
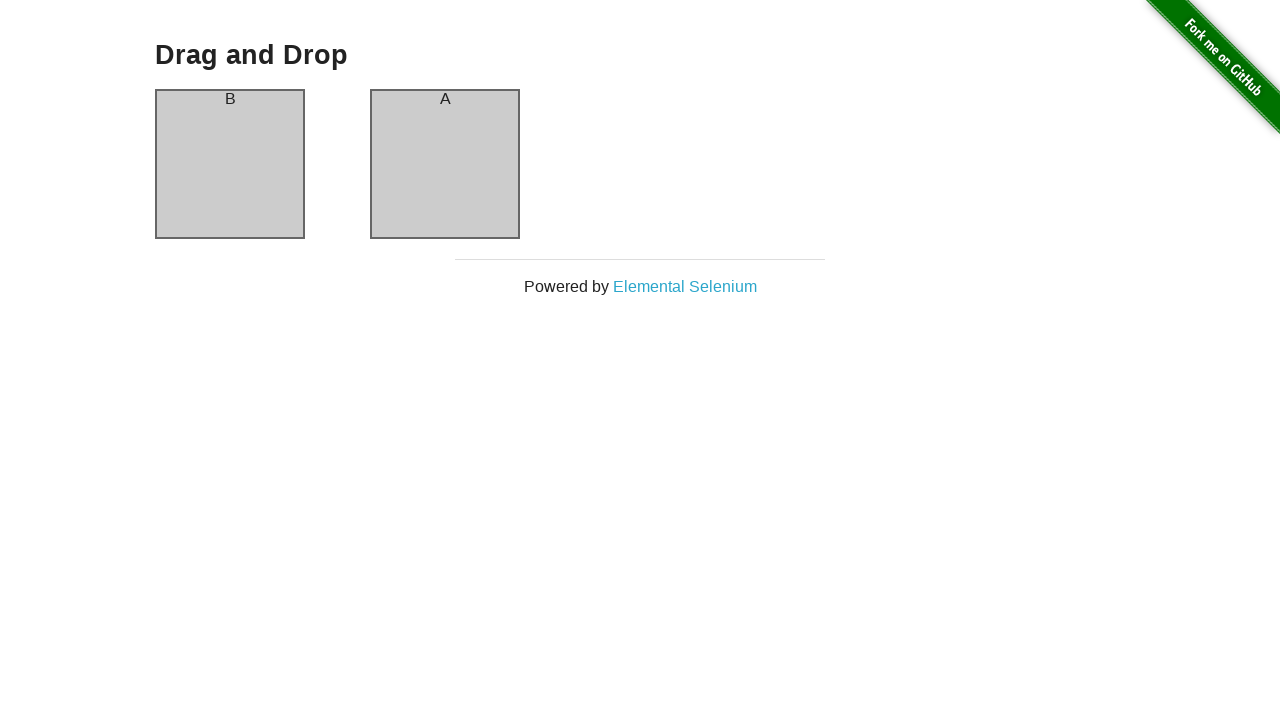

Verified column B now contains header 'A' - drag and drop successful
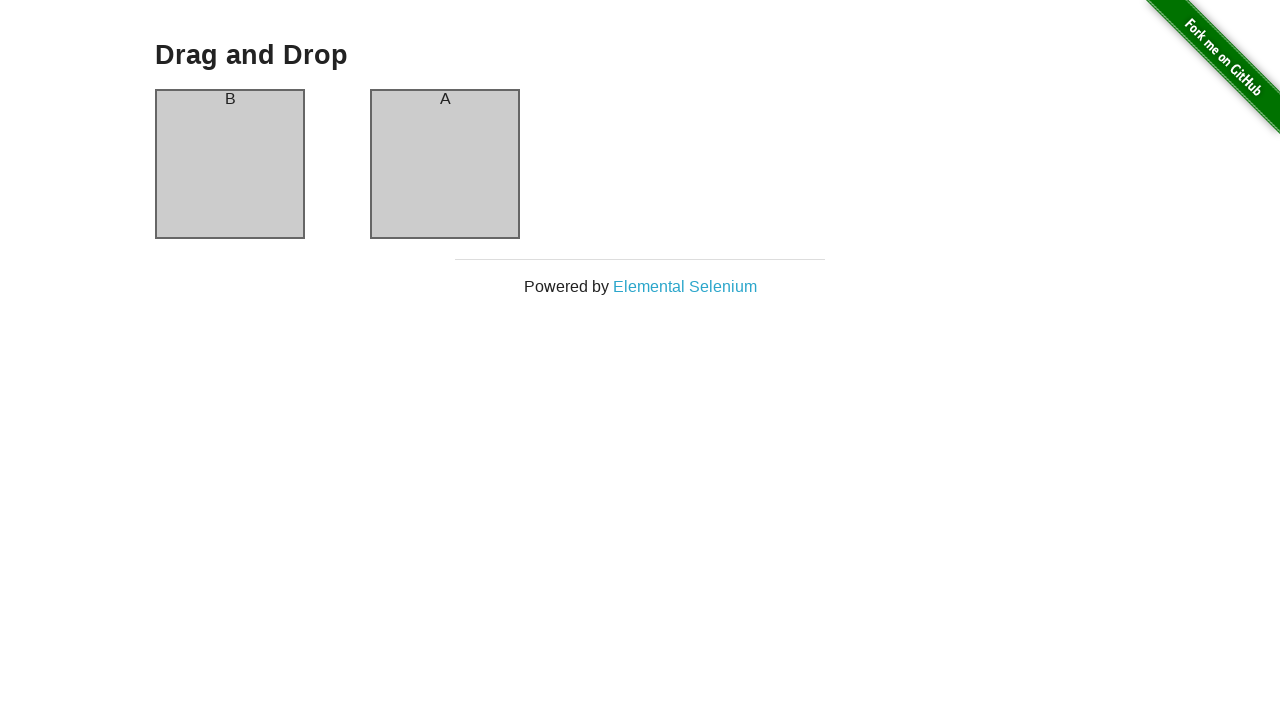

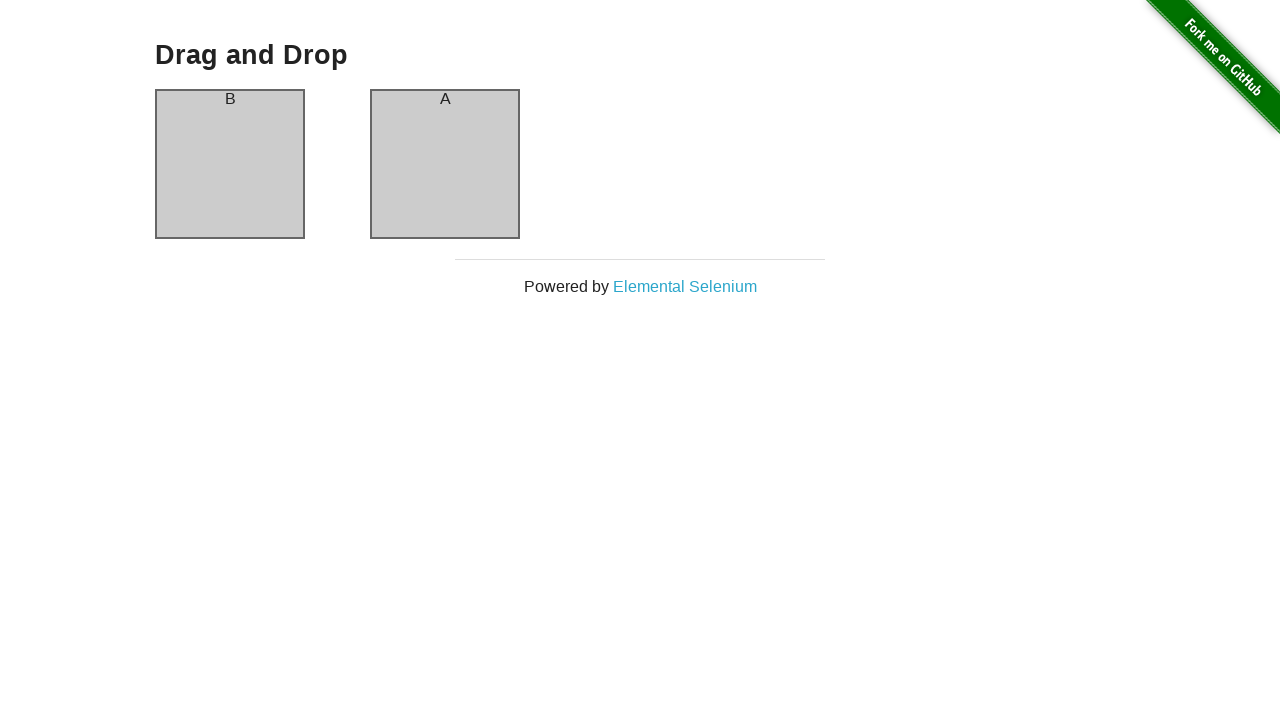